Navigates from homepage to the international shop, selects a product (zipper hoodie), chooses size XL, increases quantity to 2, adds to cart, and verifies the cart contains 2 items

Starting URL: https://www.amonamarth.com/

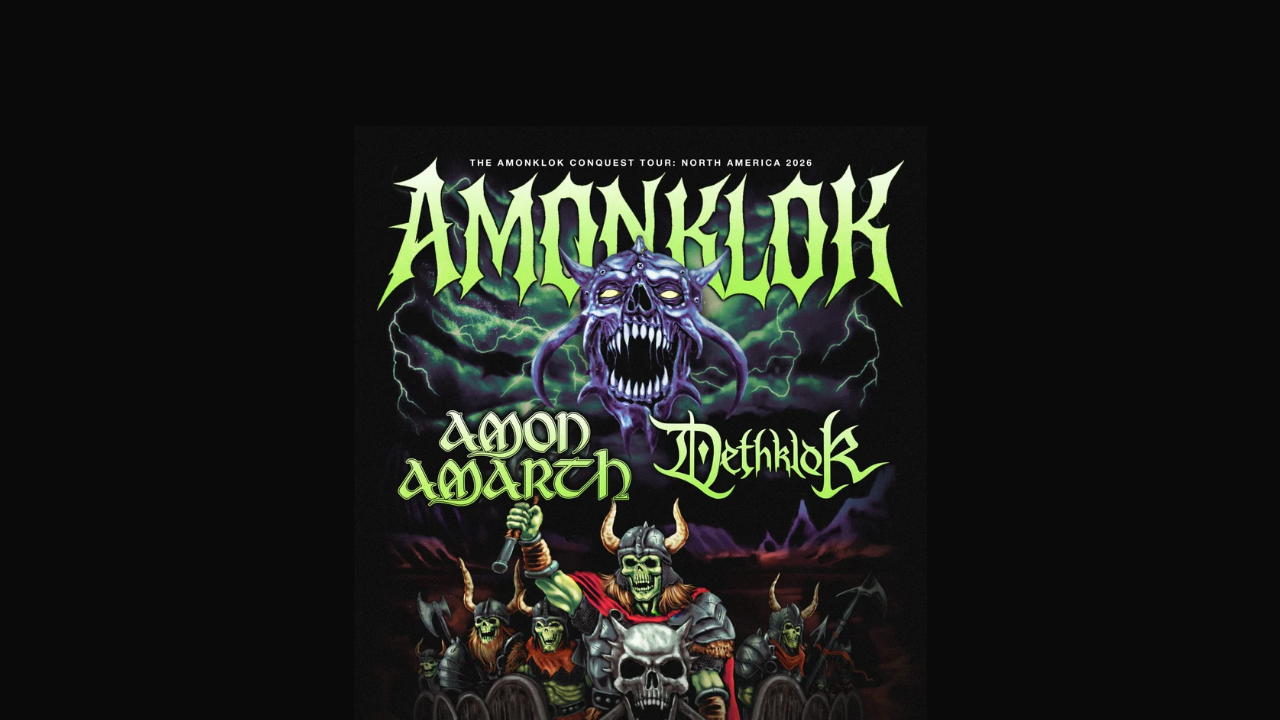

Hovered over SHOP menu link at (200, 66) on internal:role=link[name="SHOP"i]
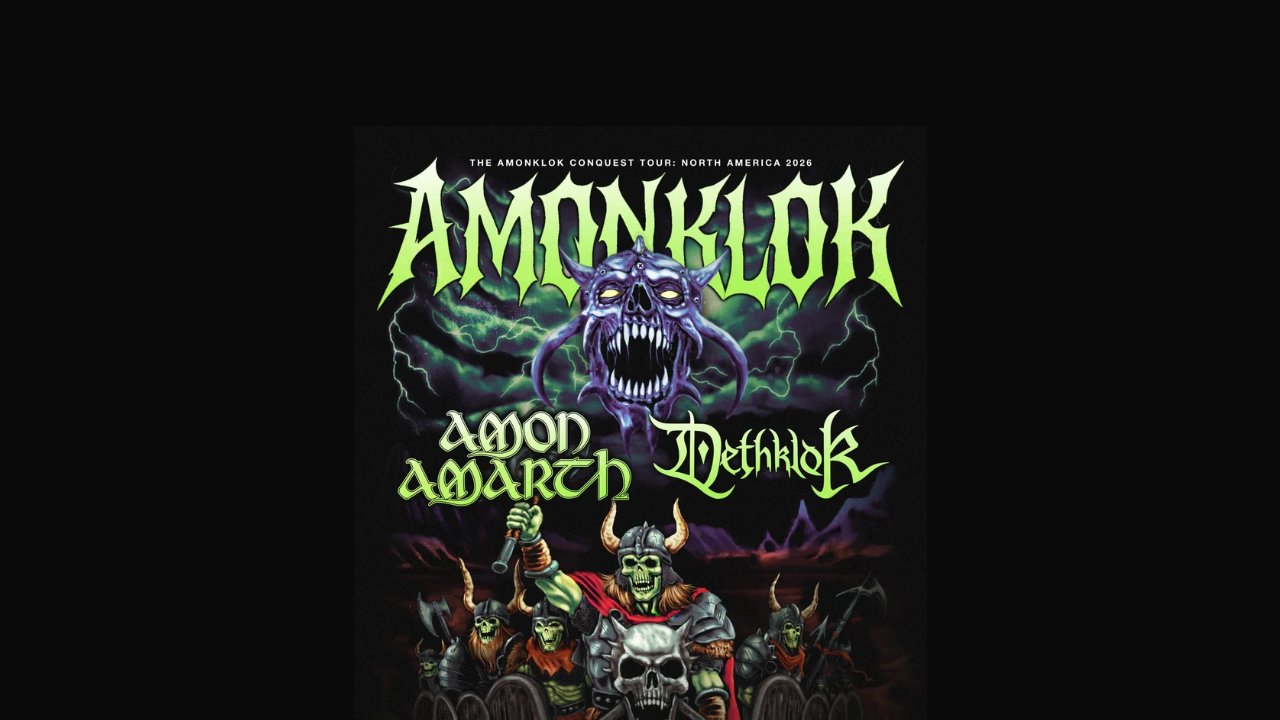

Clicked on INTERNATIONAL shop link at (246, 124) on internal:role=link[name="INTERNATIONAL"i]
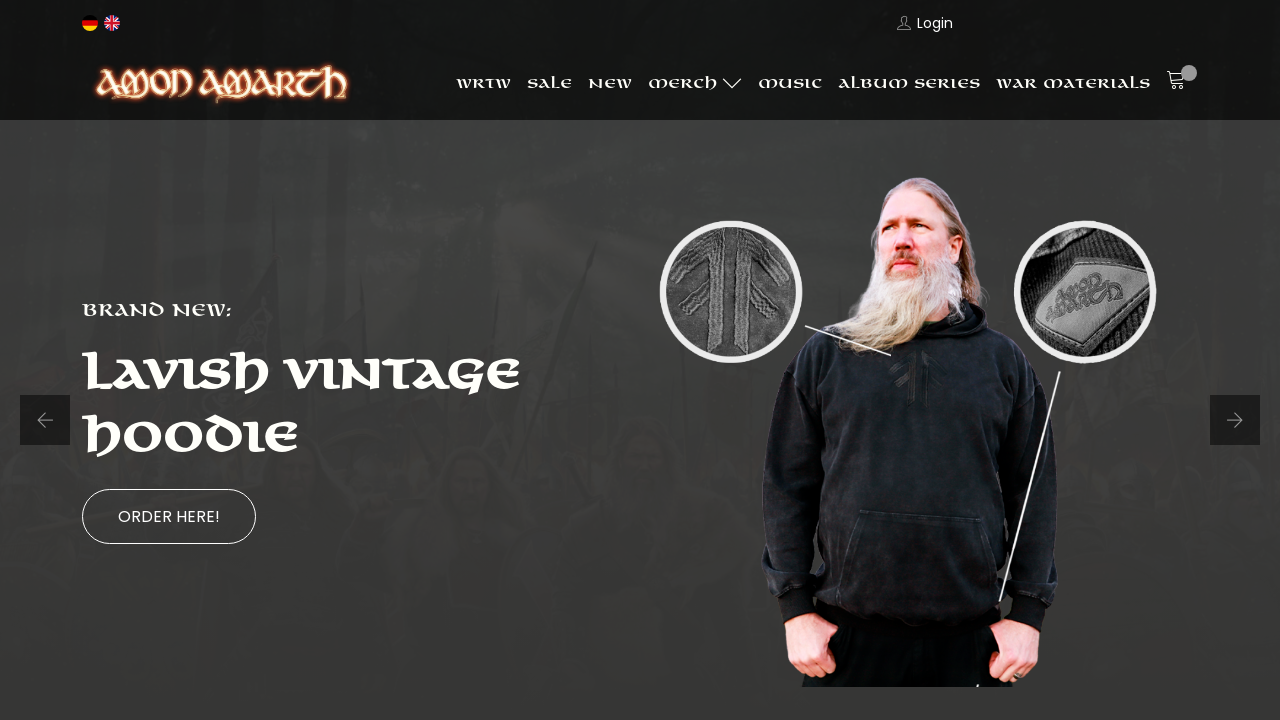

Verified international shop URL loaded correctly
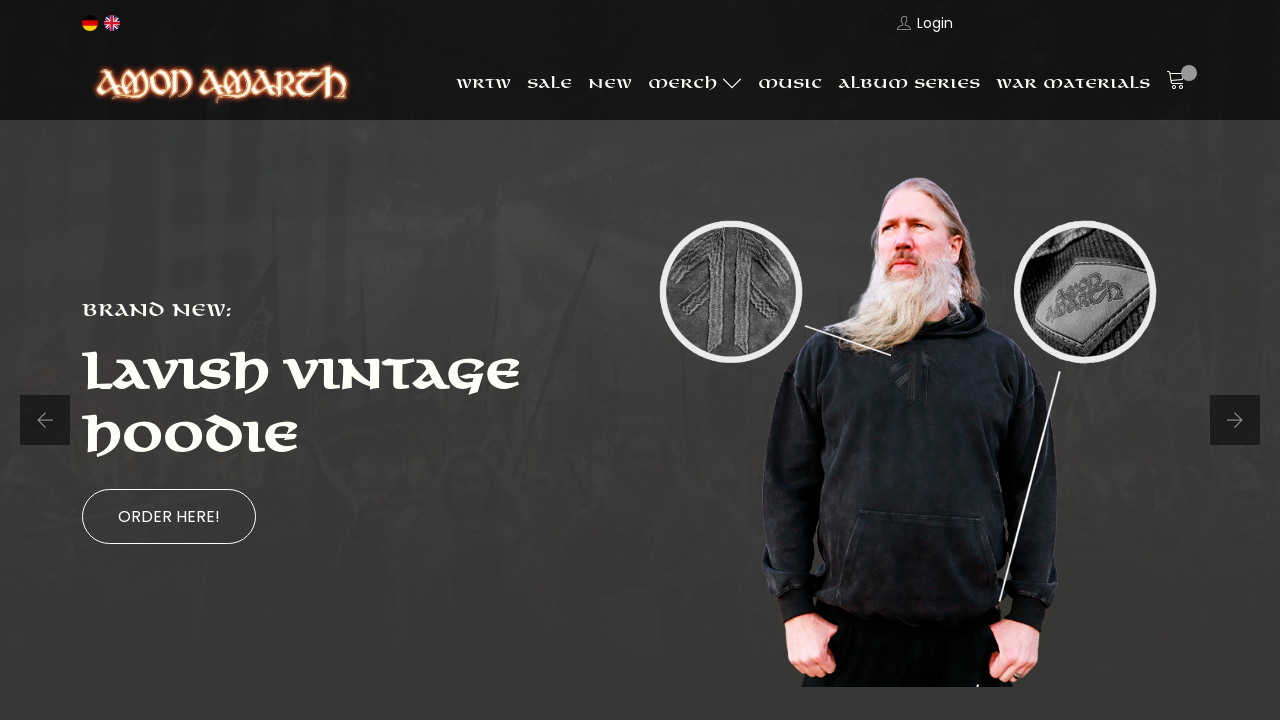

Scrolled product link into view
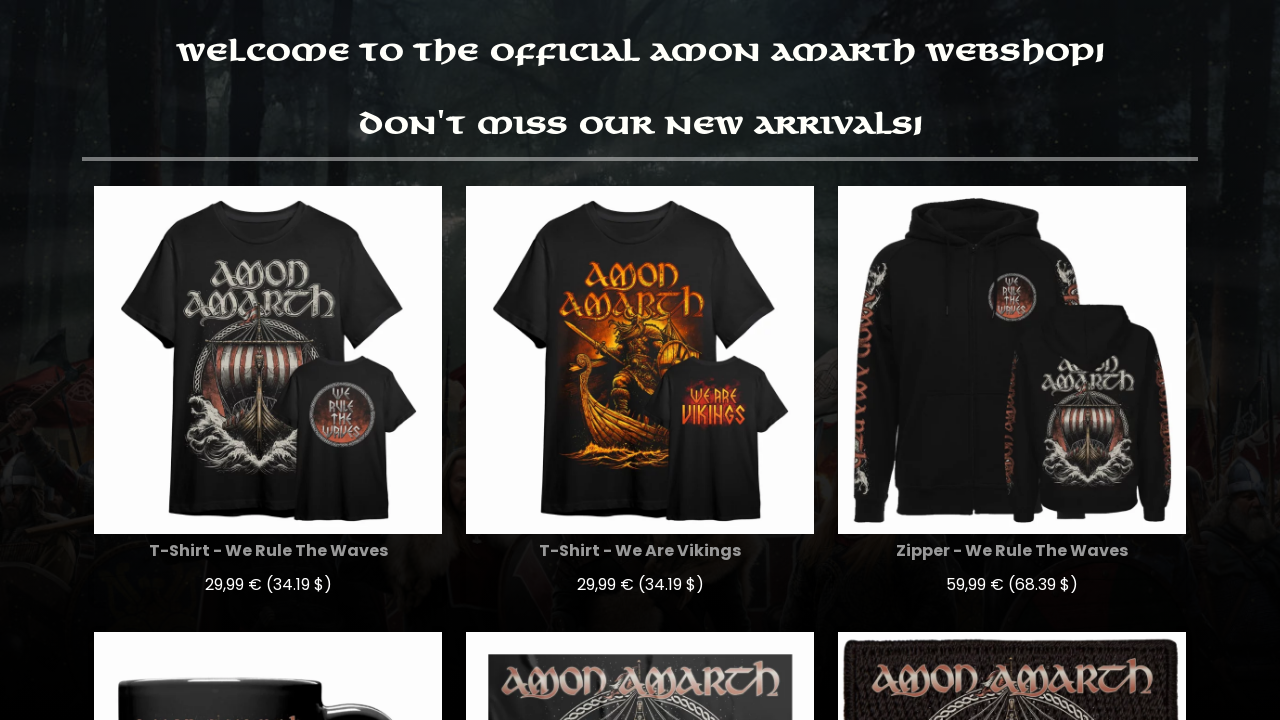

Clicked on zipper hoodie product (We Rule The Waves) at (1012, 360) on internal:role=link[name="zipper--we-rule-the-waves"i]
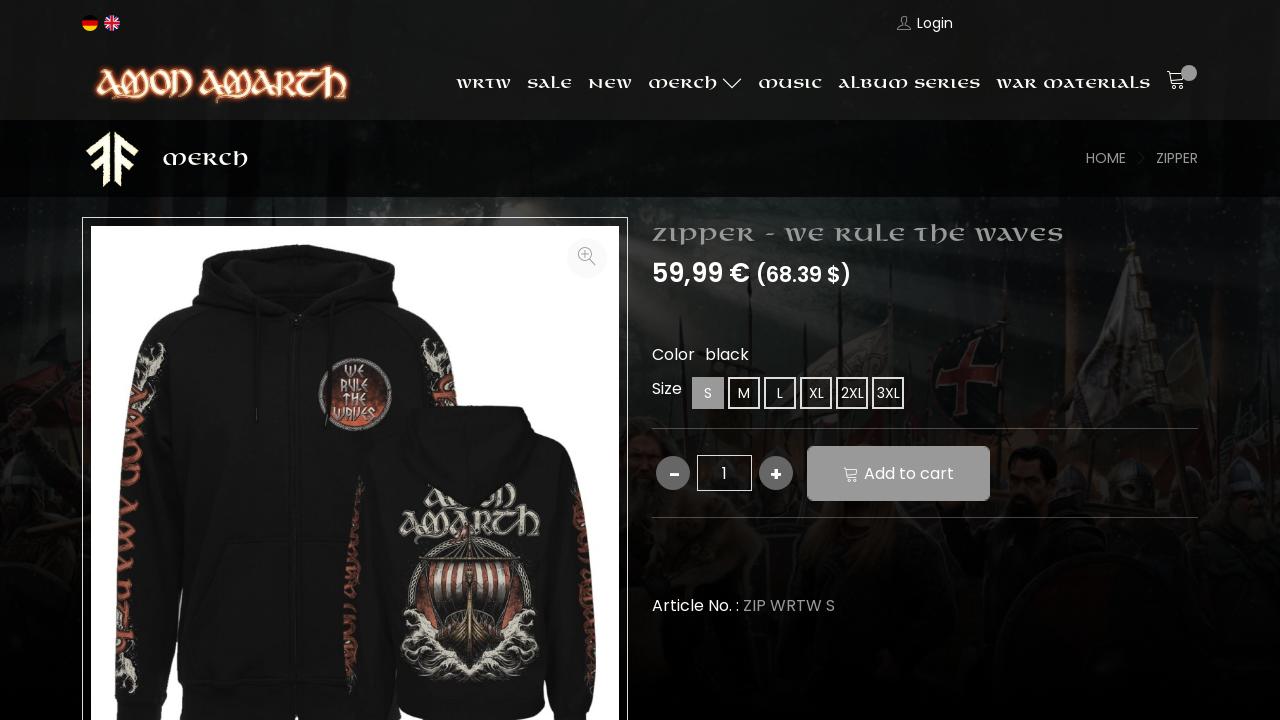

Product title 'Zipper - We Rule The Waves' is visible
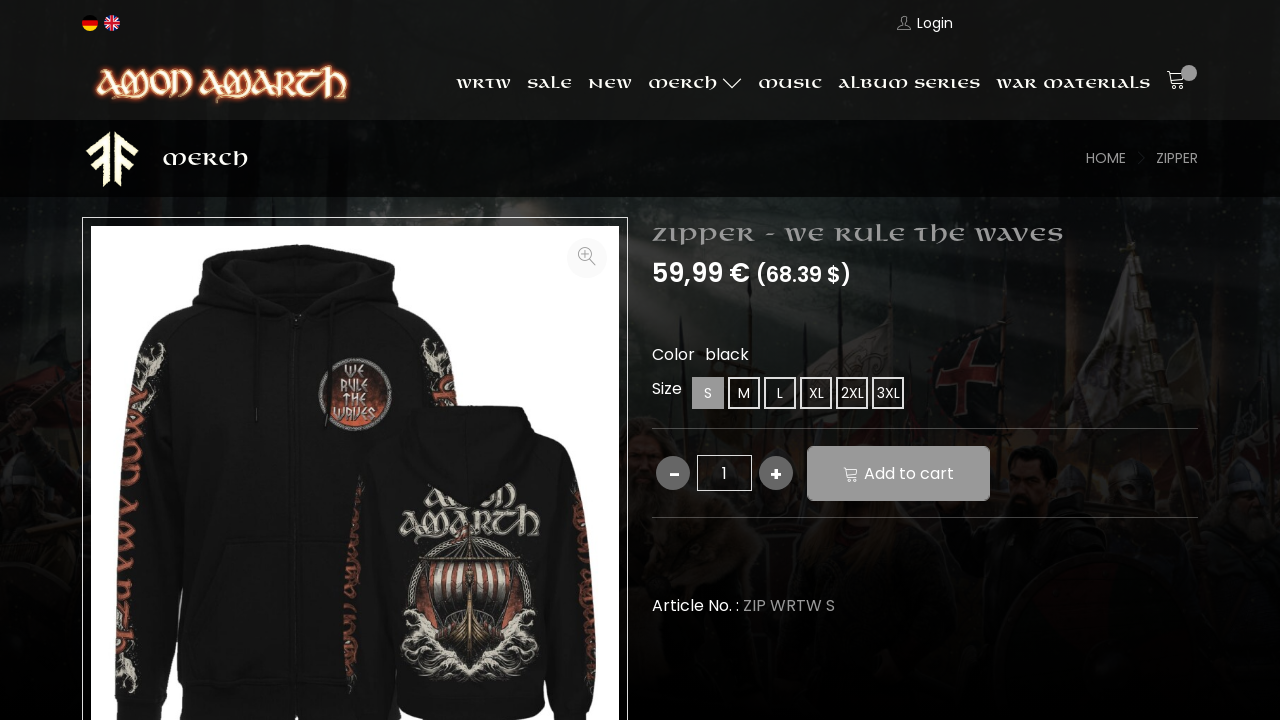

Waited 500ms for product page to stabilize
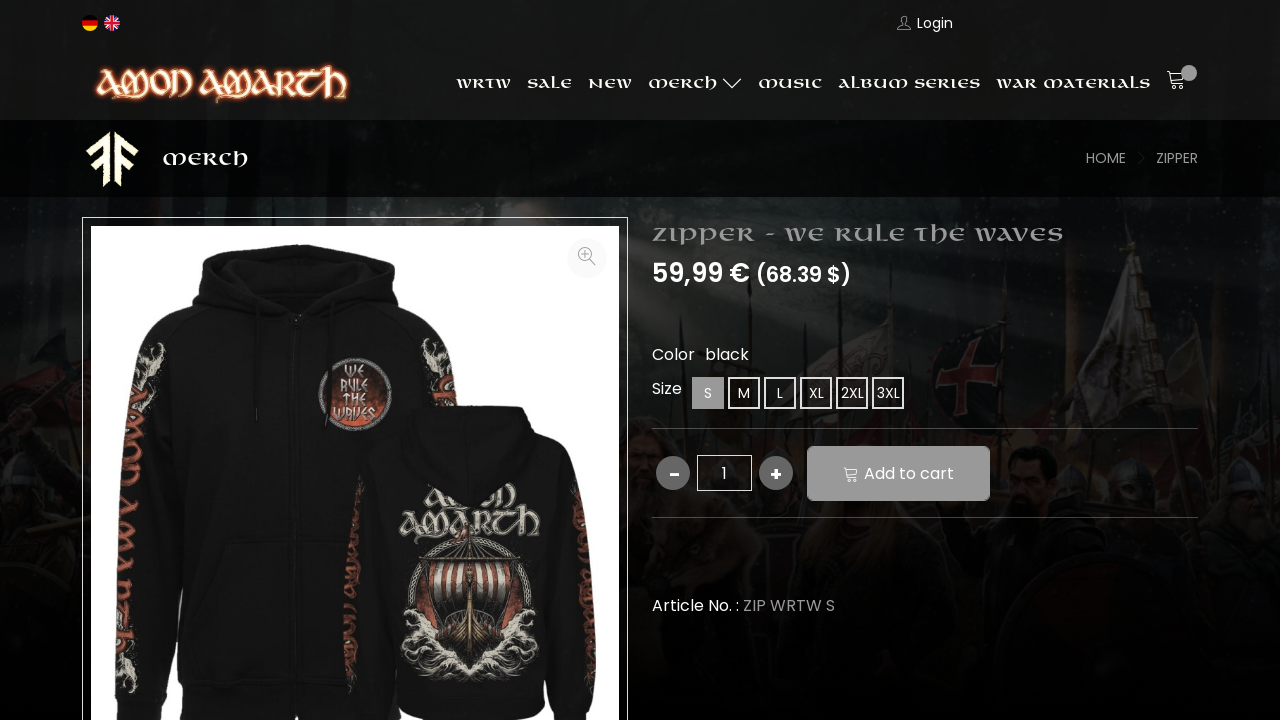

Scrolled size XL option into view
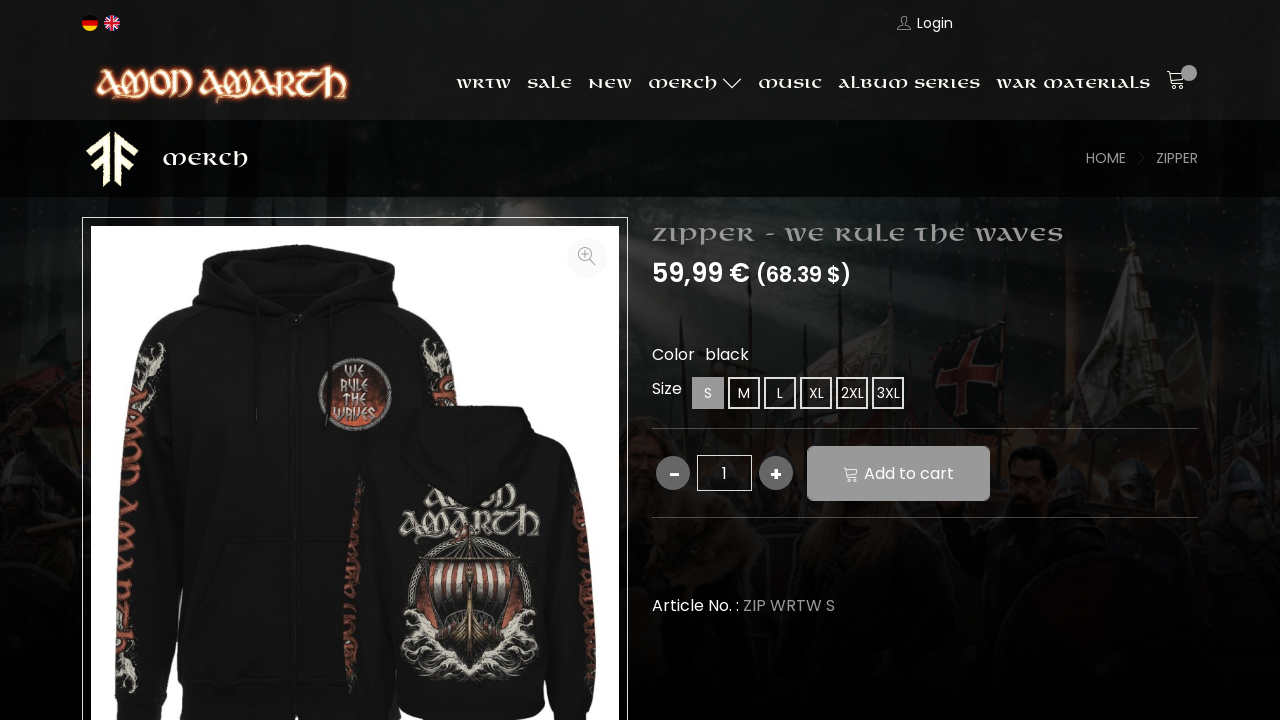

Selected size XL at (816, 393) on internal:text="XL"s
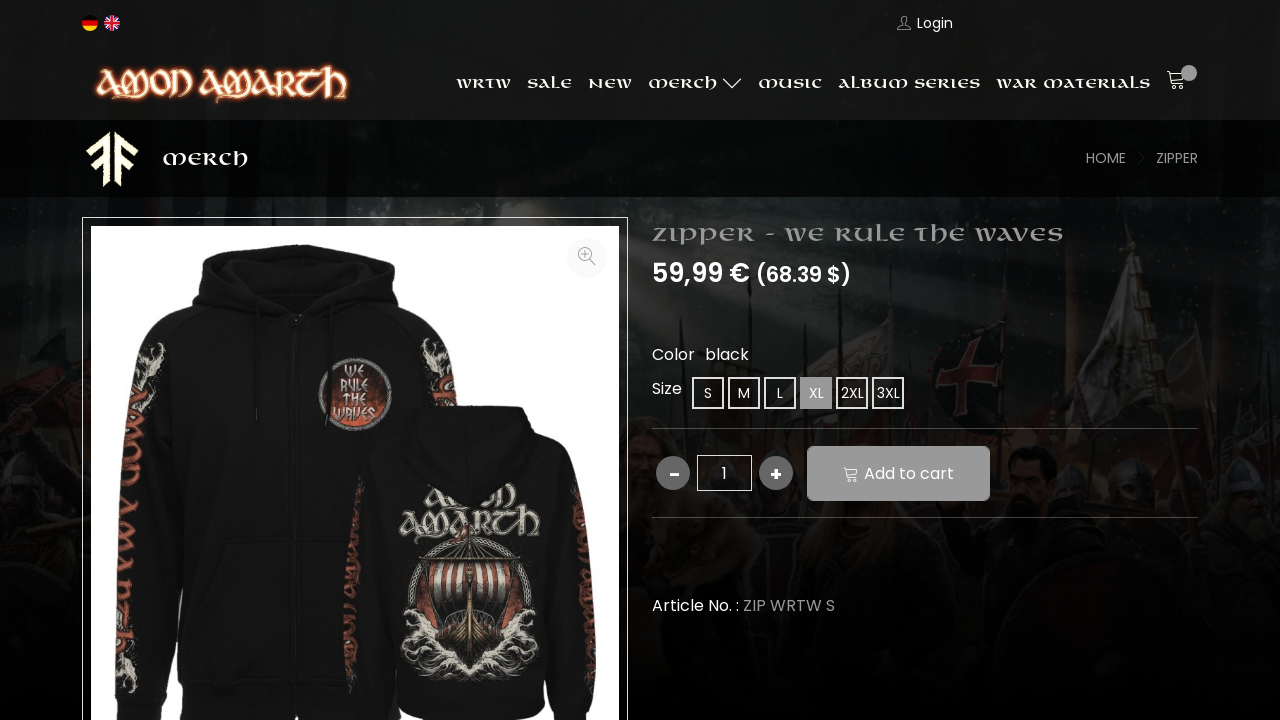

Waited 500ms for size selection to register
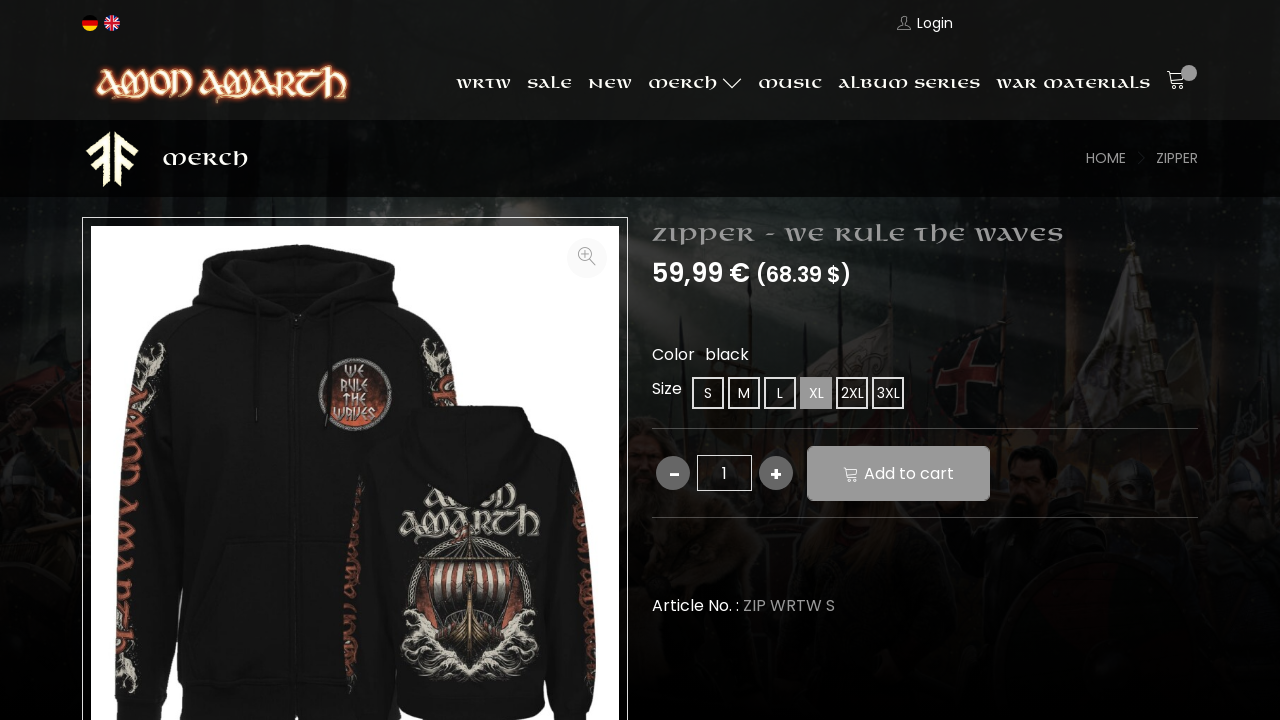

Verified size XL is active
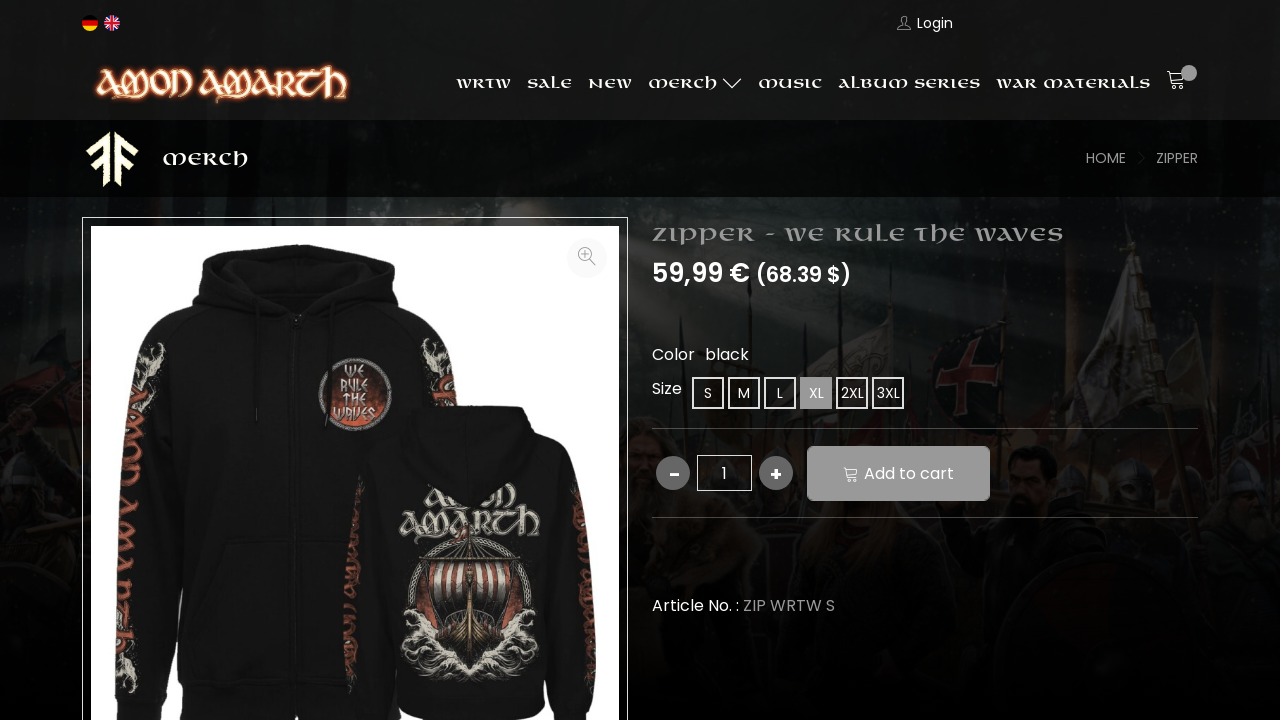

Waited 500ms before adjusting quantity
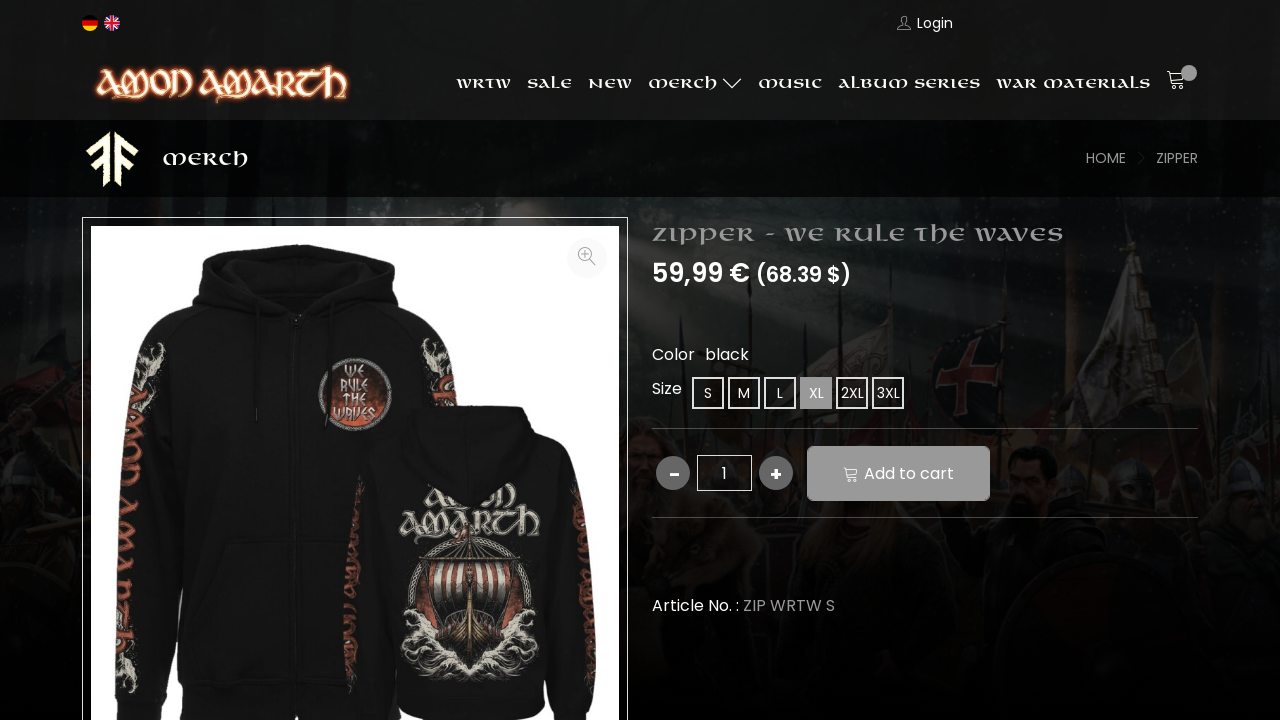

Scrolled quantity increment button into view
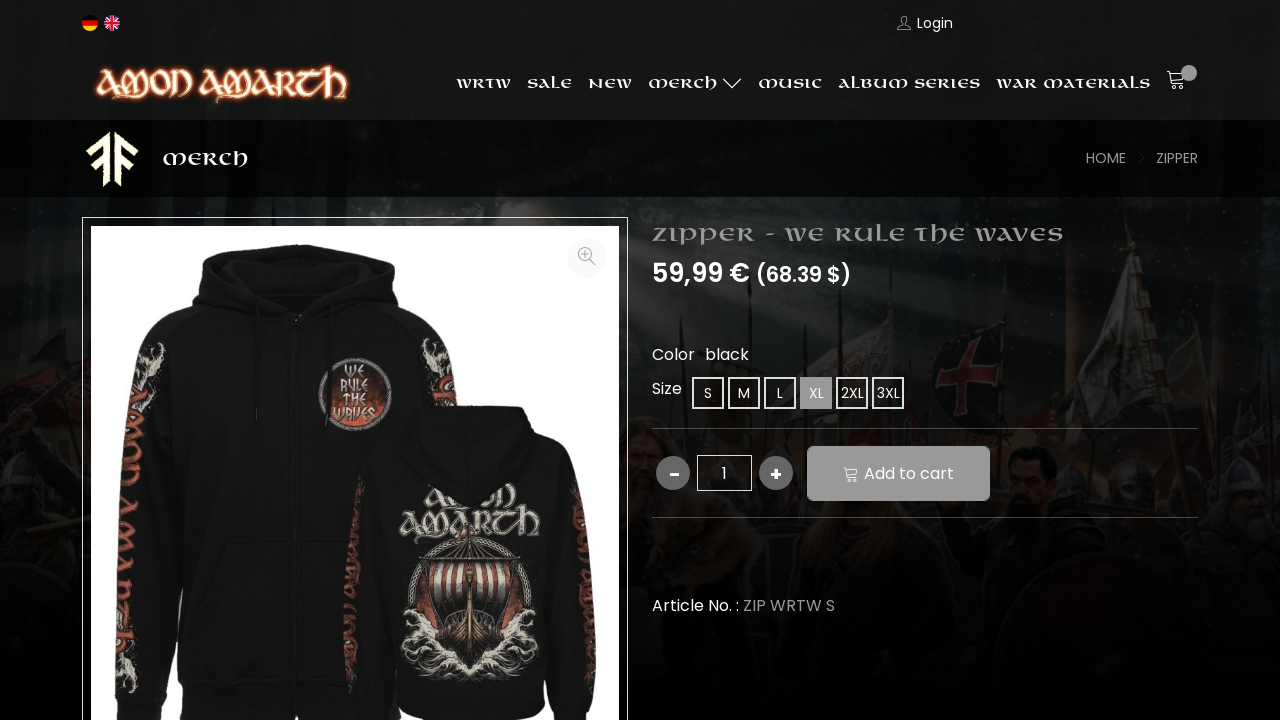

Clicked quantity increment button to increase quantity to 2 at (776, 473) on input[value='+']
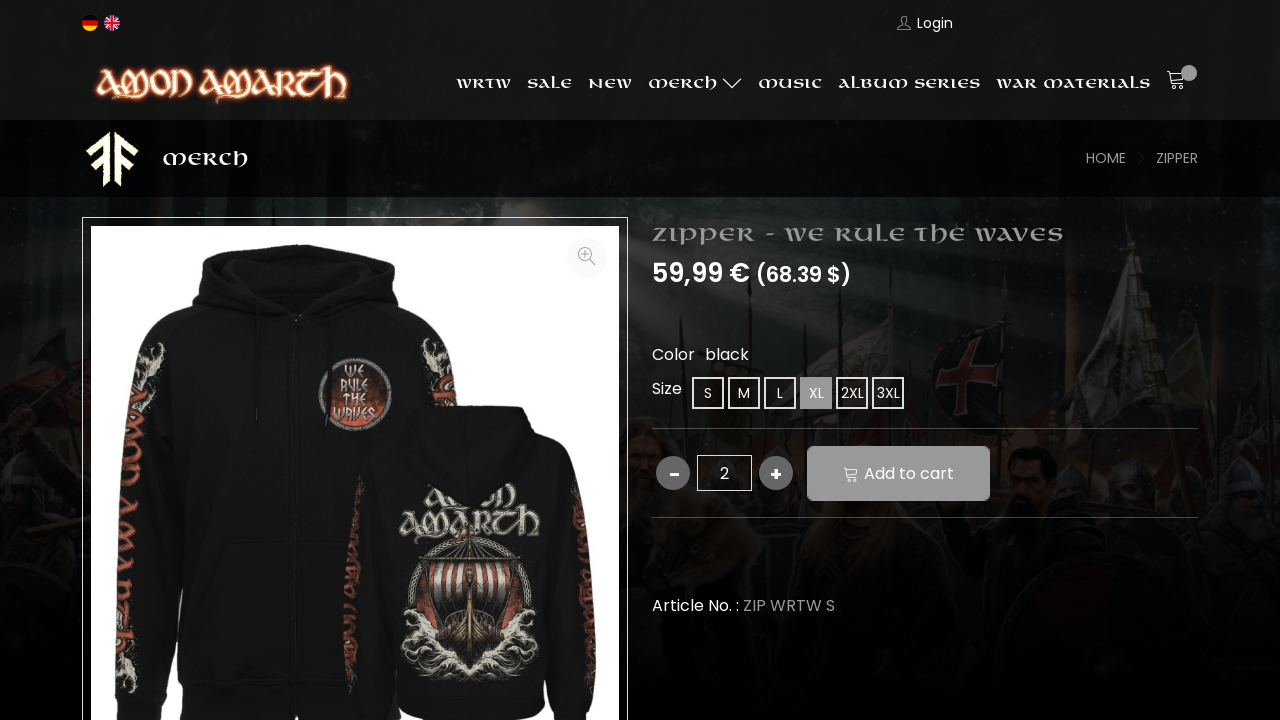

Waited 500ms for quantity update
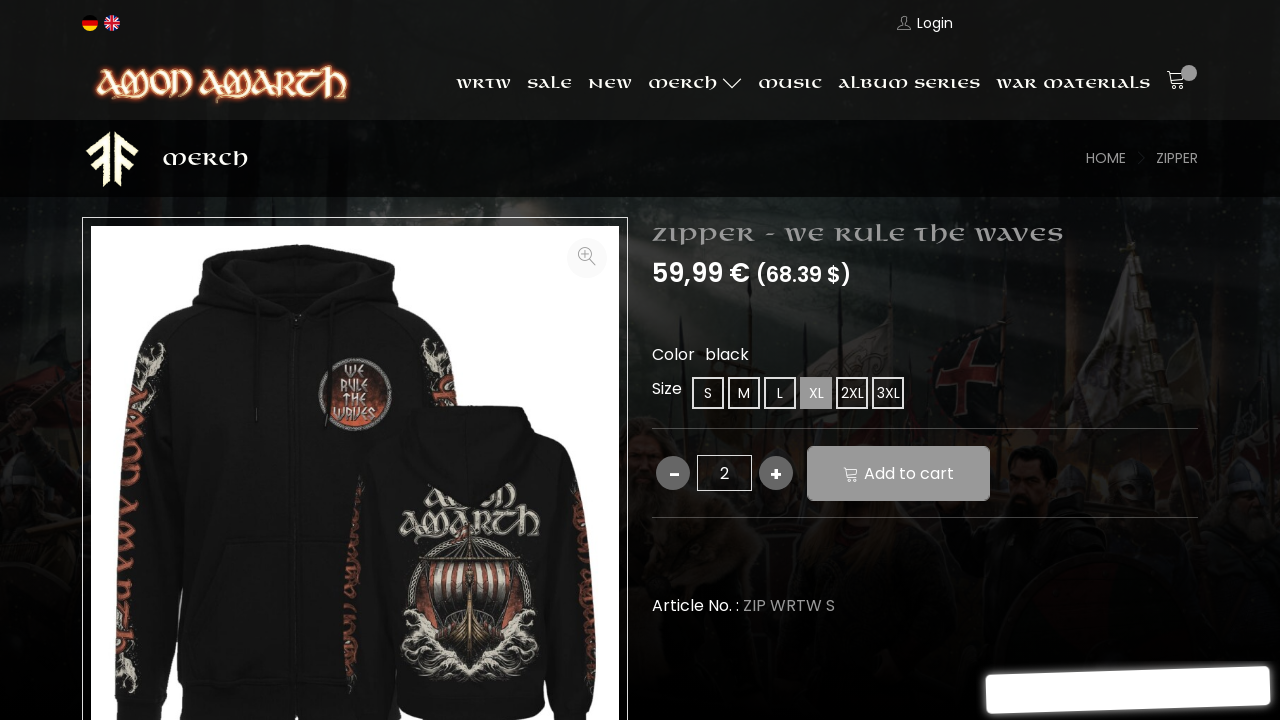

Verified quantity is set to 2
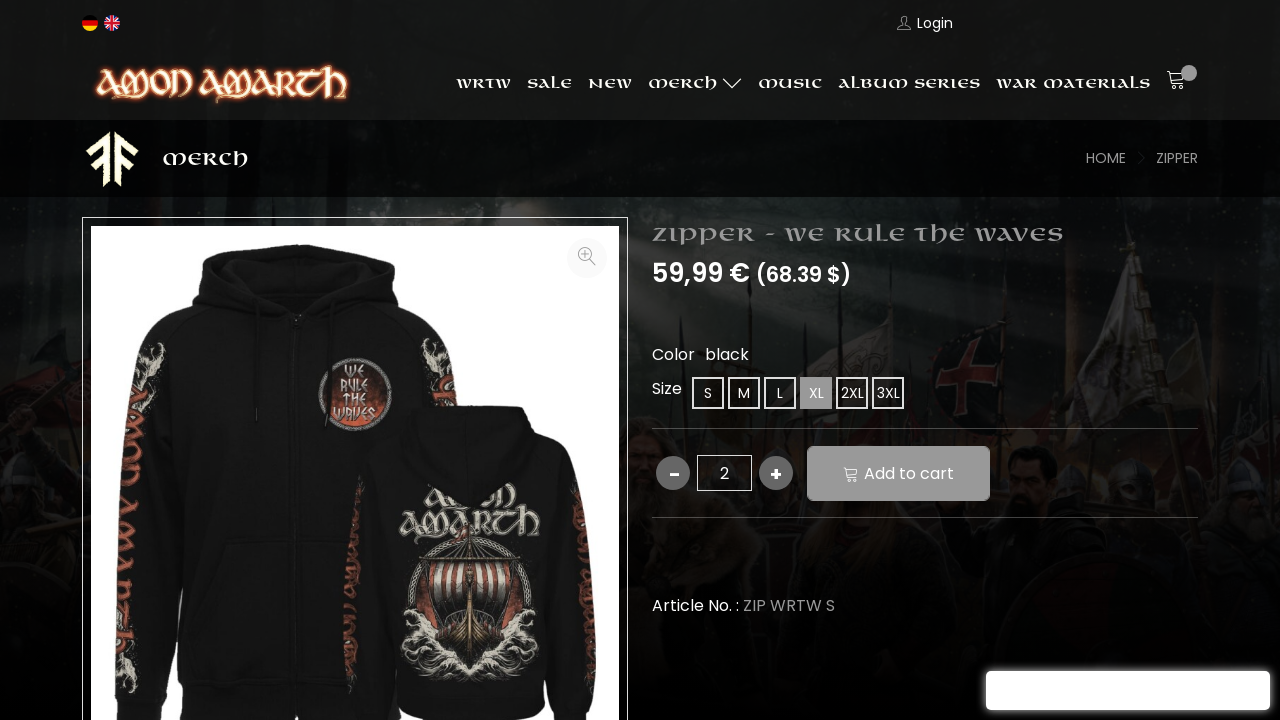

Clicked 'Add to cart' button at (898, 473) on internal:role=button[name="Add to cart"i]
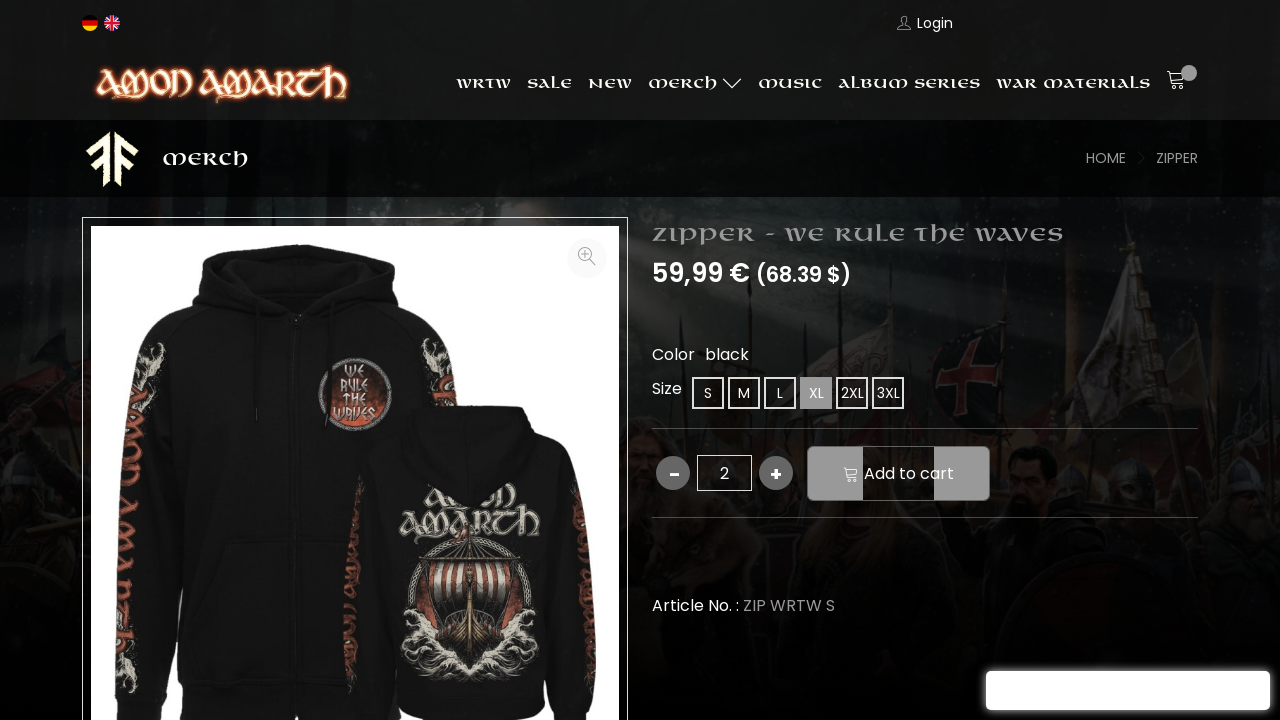

Cart confirmation modal appeared showing 'Products in your cart'
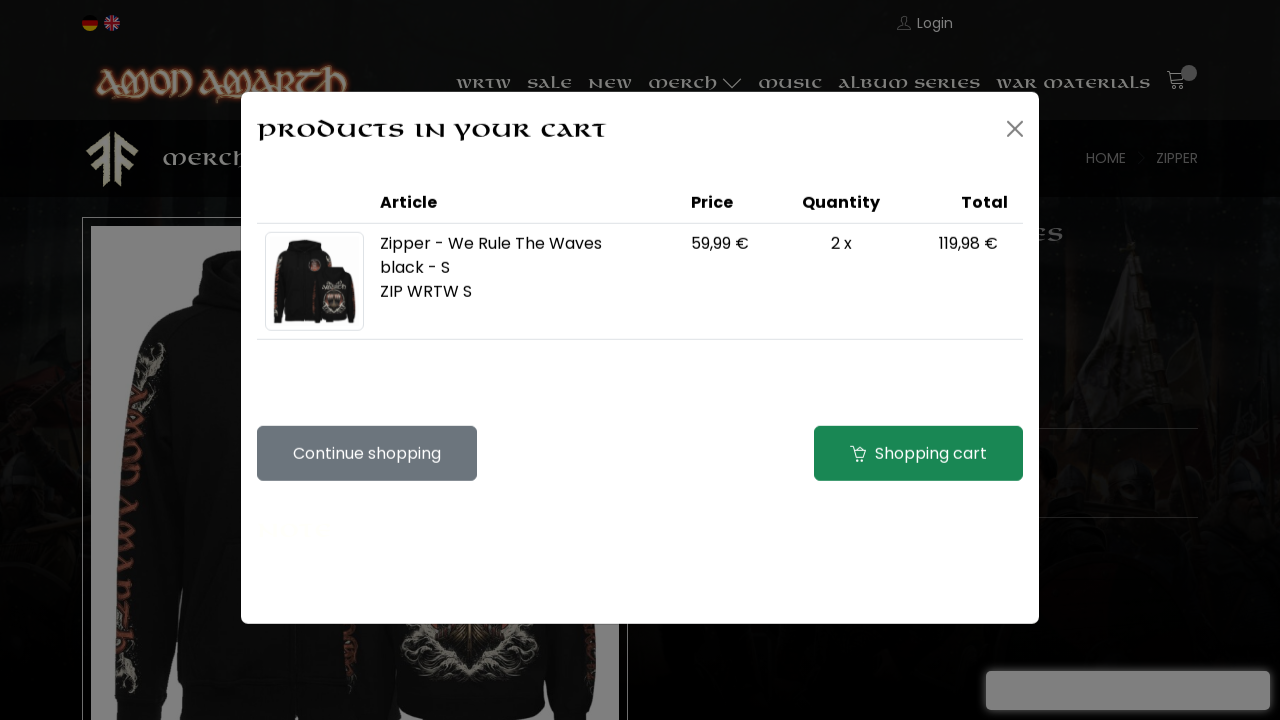

Clicked 'Shopping cart' button to view cart at (918, 455) on internal:role=button[name="Shopping cart"i]
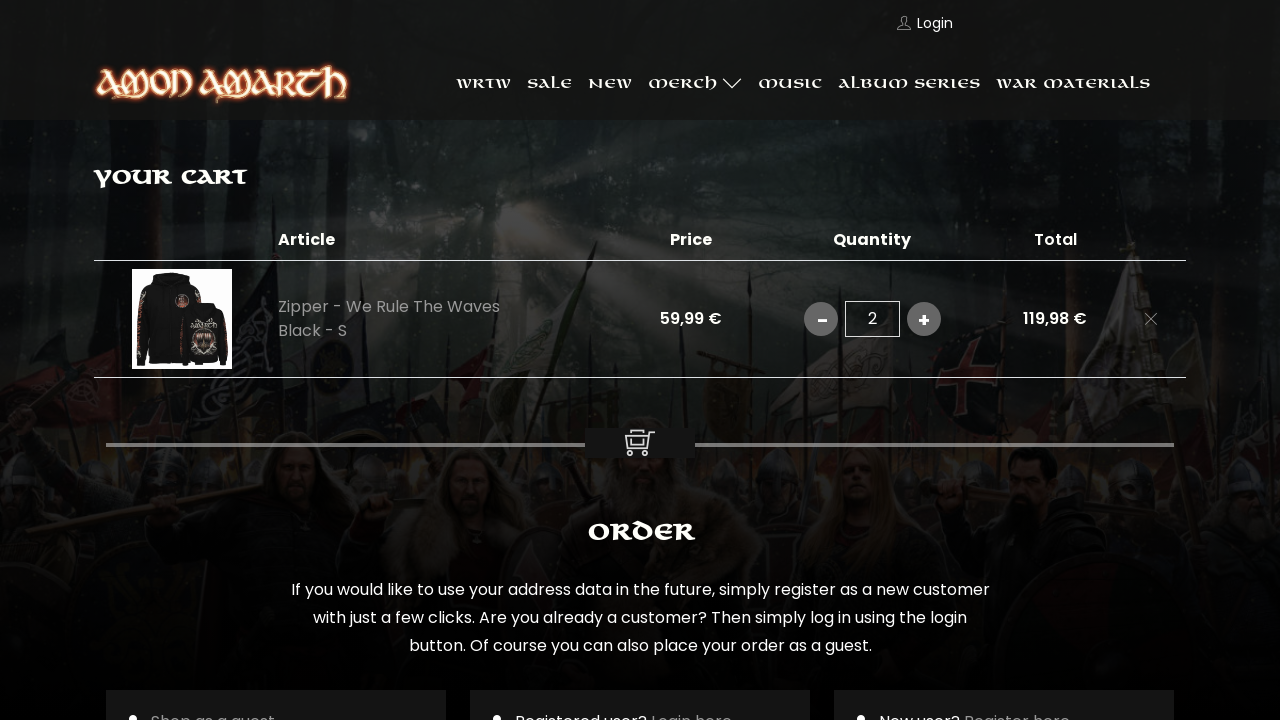

Verified cart page is displayed with 'your cart' heading
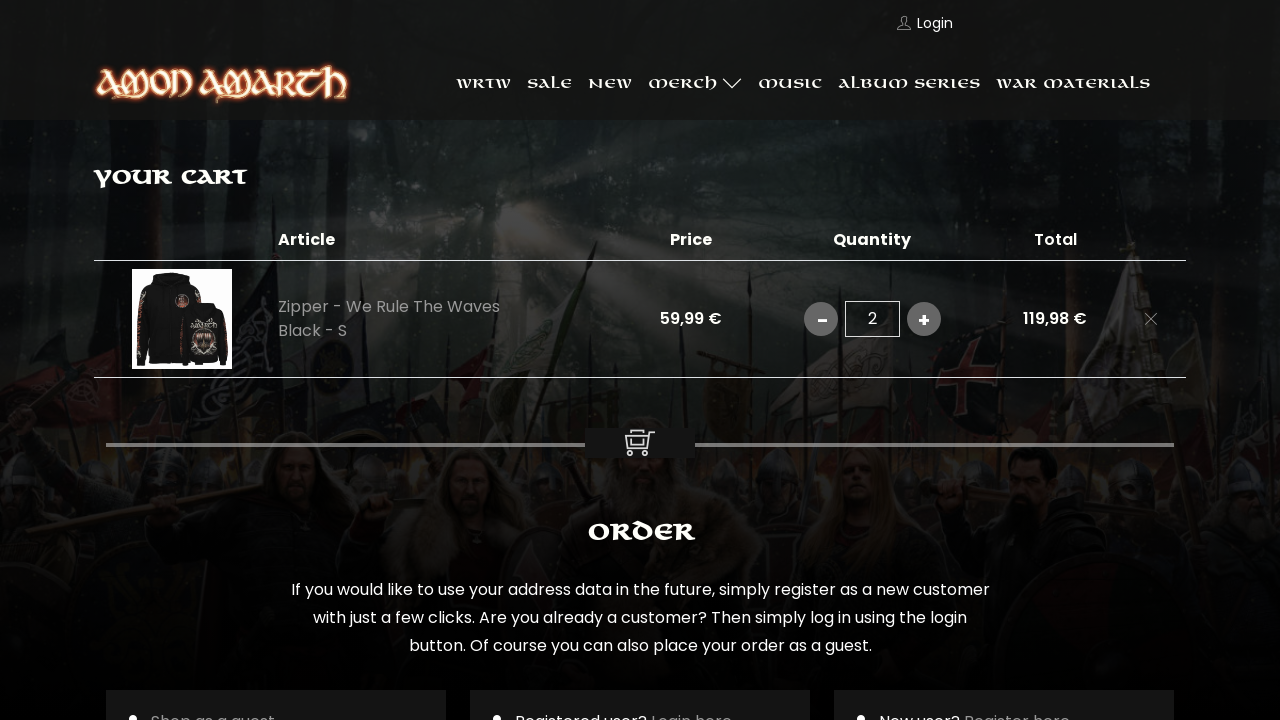

Verified cart contains 2 items of the selected product
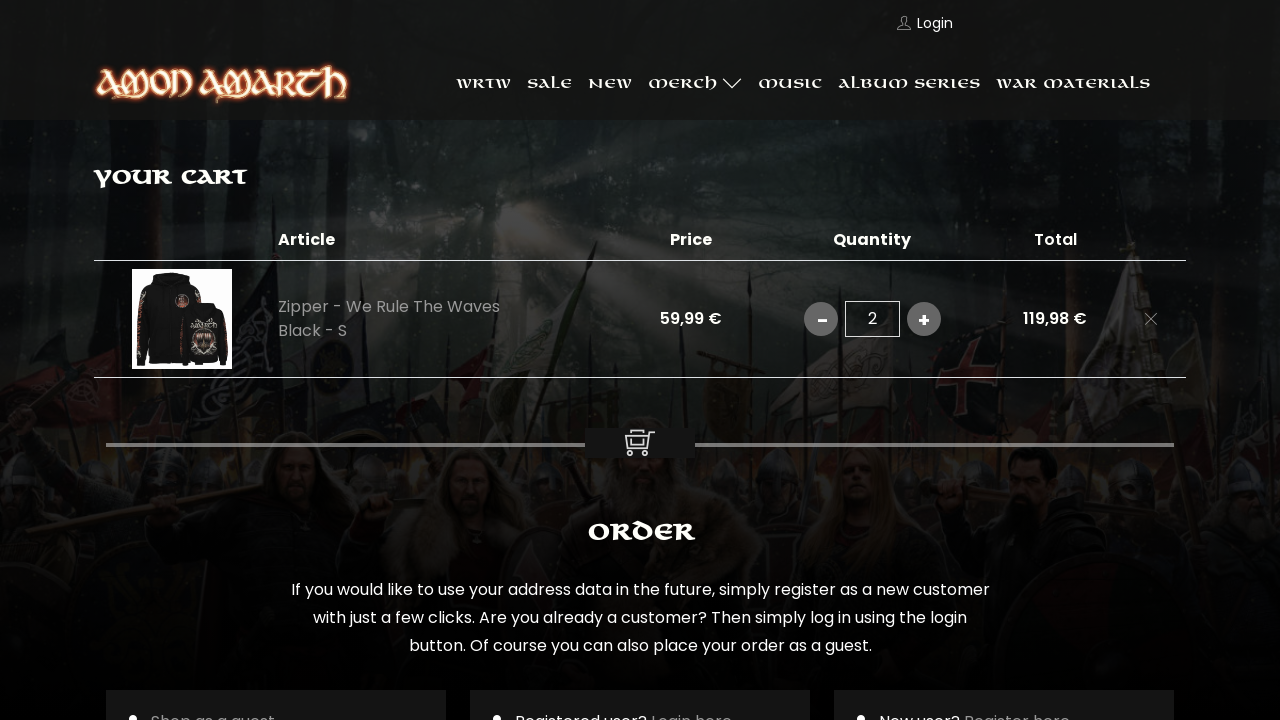

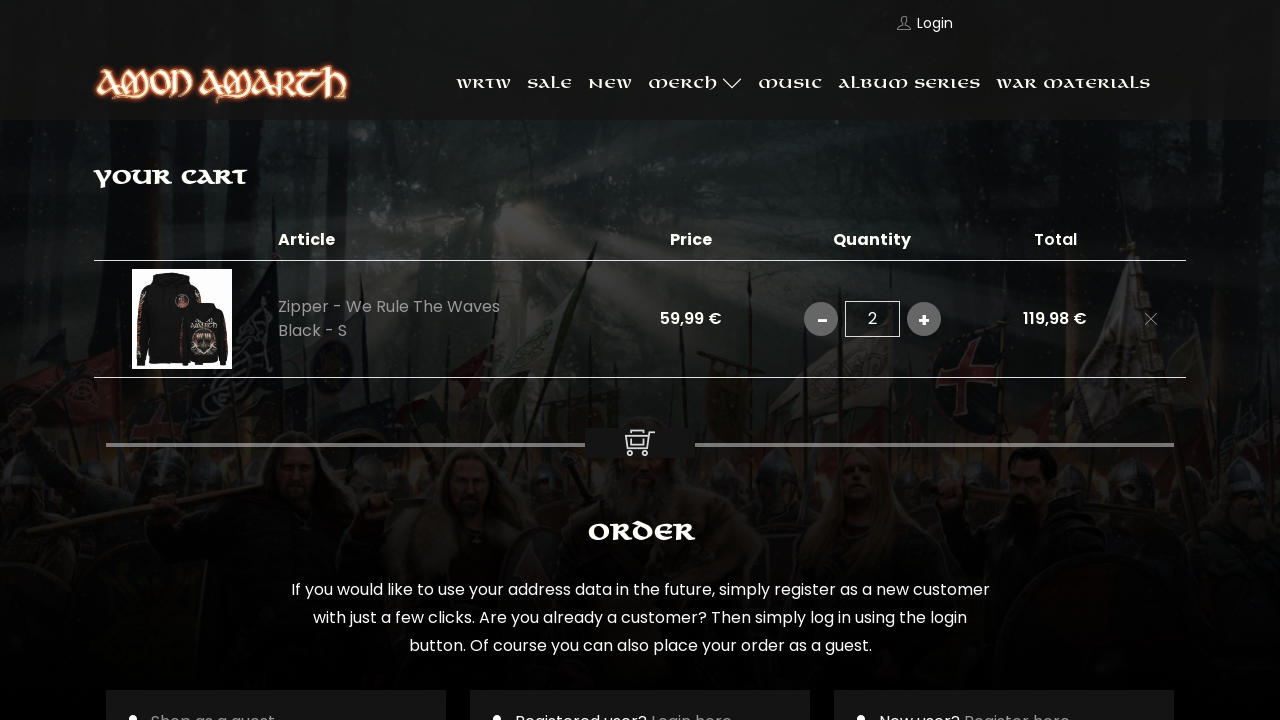